Tests drag and drop functionality by dragging rectangle A to rectangle B's position and verifying the elements swap places

Starting URL: https://the-internet.herokuapp.com/drag_and_drop

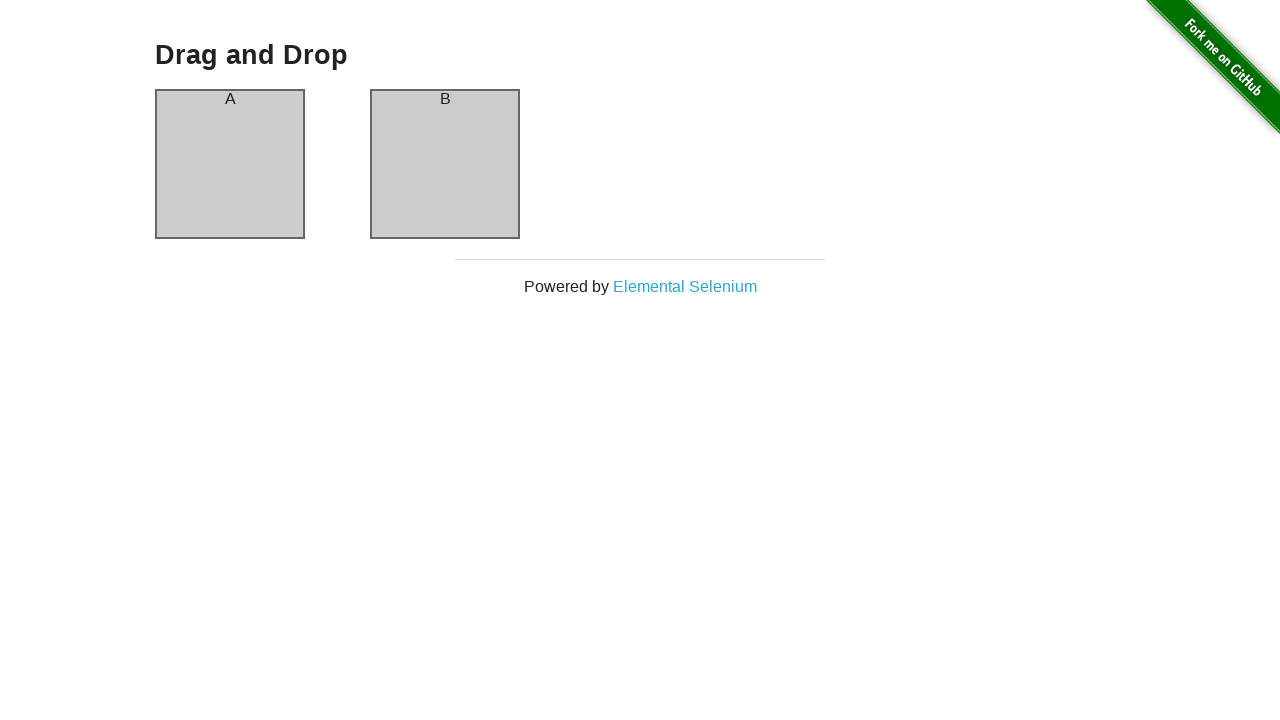

Dragged rectangle A to rectangle B's position at (445, 164)
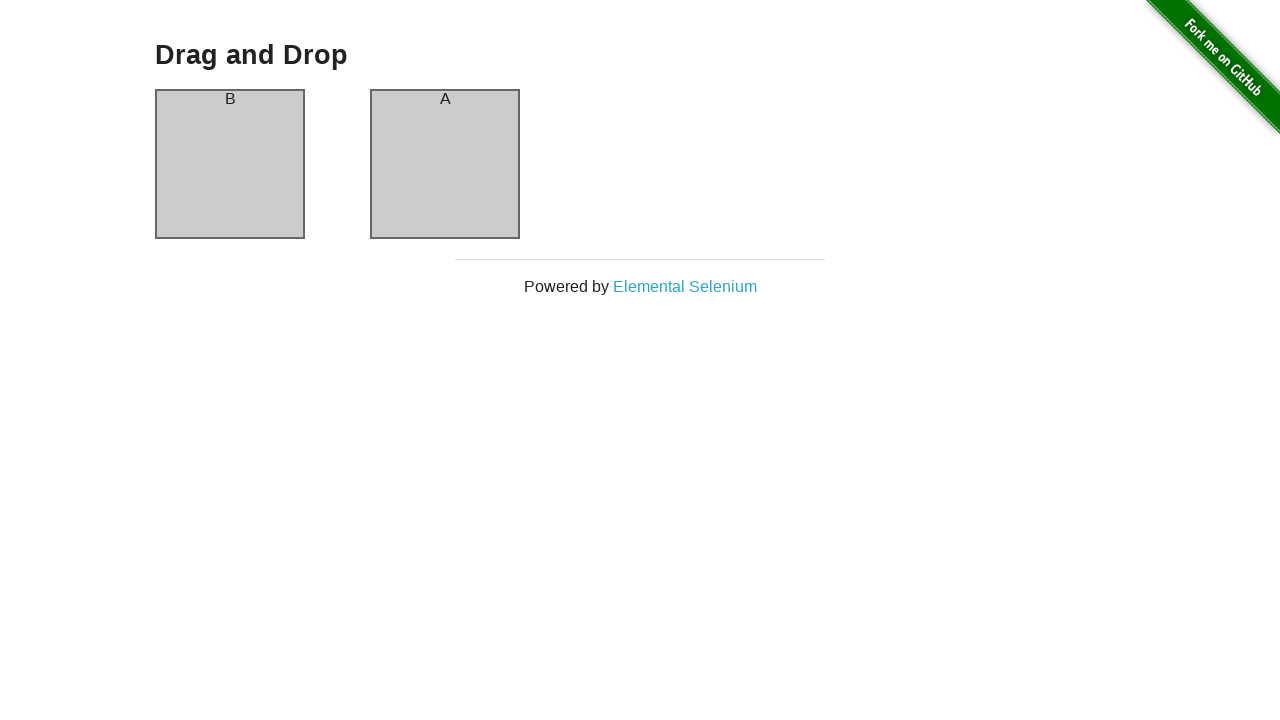

Verified that column A now contains text 'B' - elements have swapped places
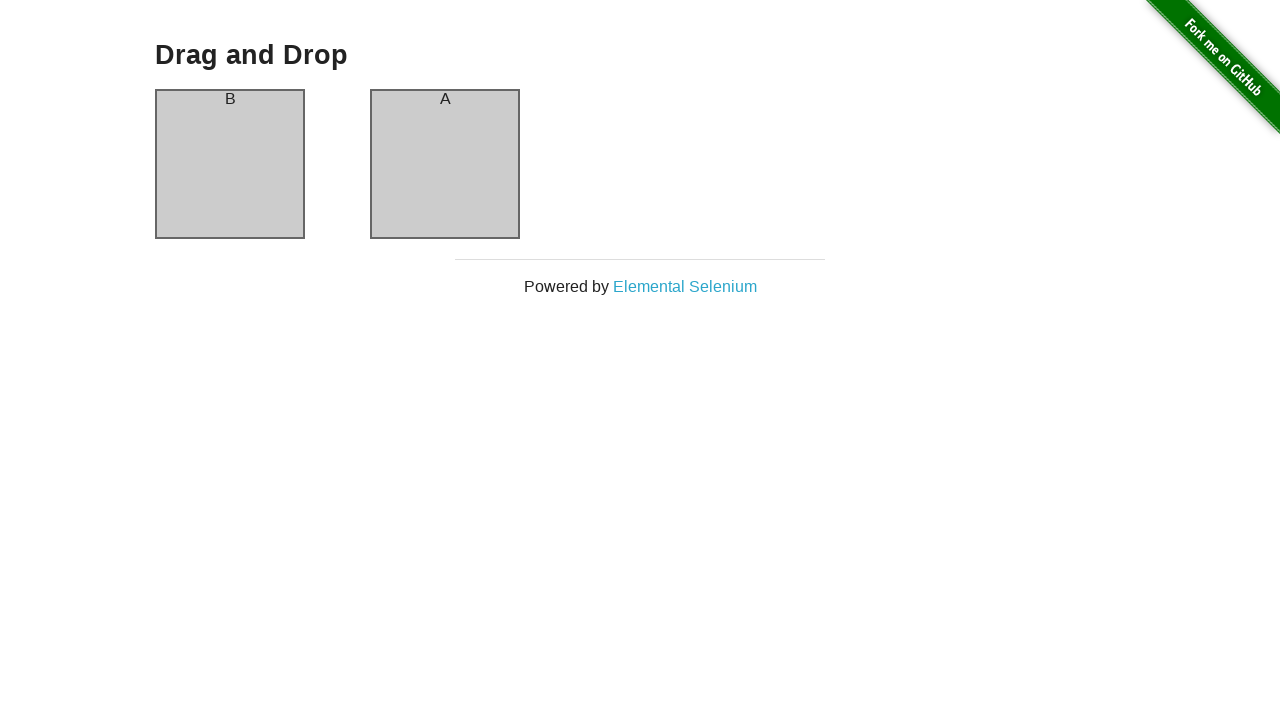

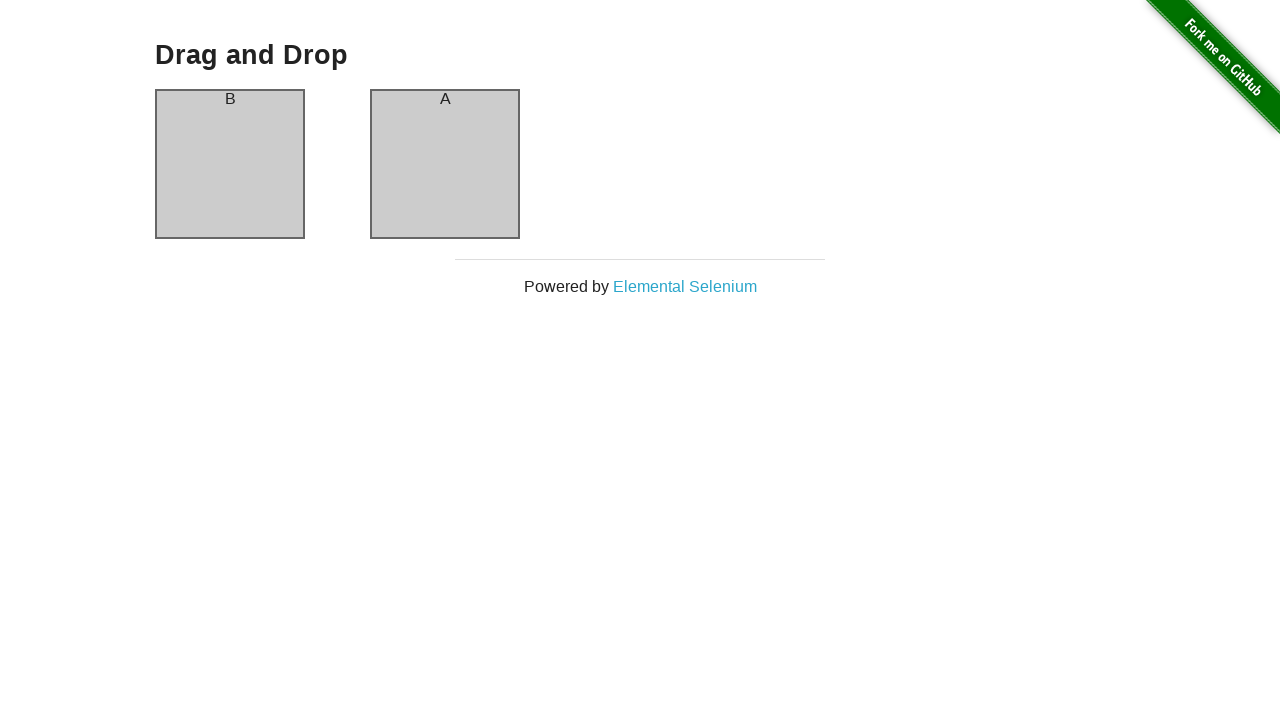